Tests a search functionality on a website by entering a search query and clicking the Google search button. The original script runs 500 iterations to test reCAPTCHA bot detection, but this version performs a reasonable number of search actions.

Starting URL: https://bamtolcompany.github.io/

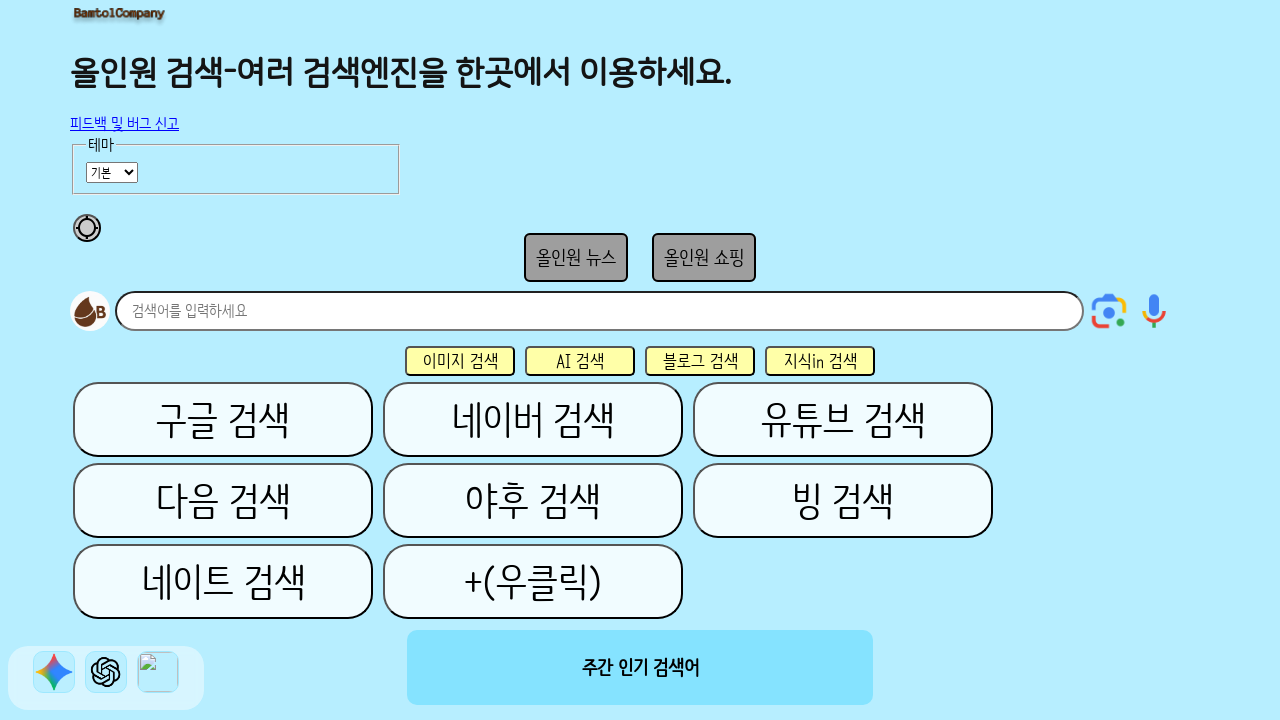

Waited for page to load with networkidle state
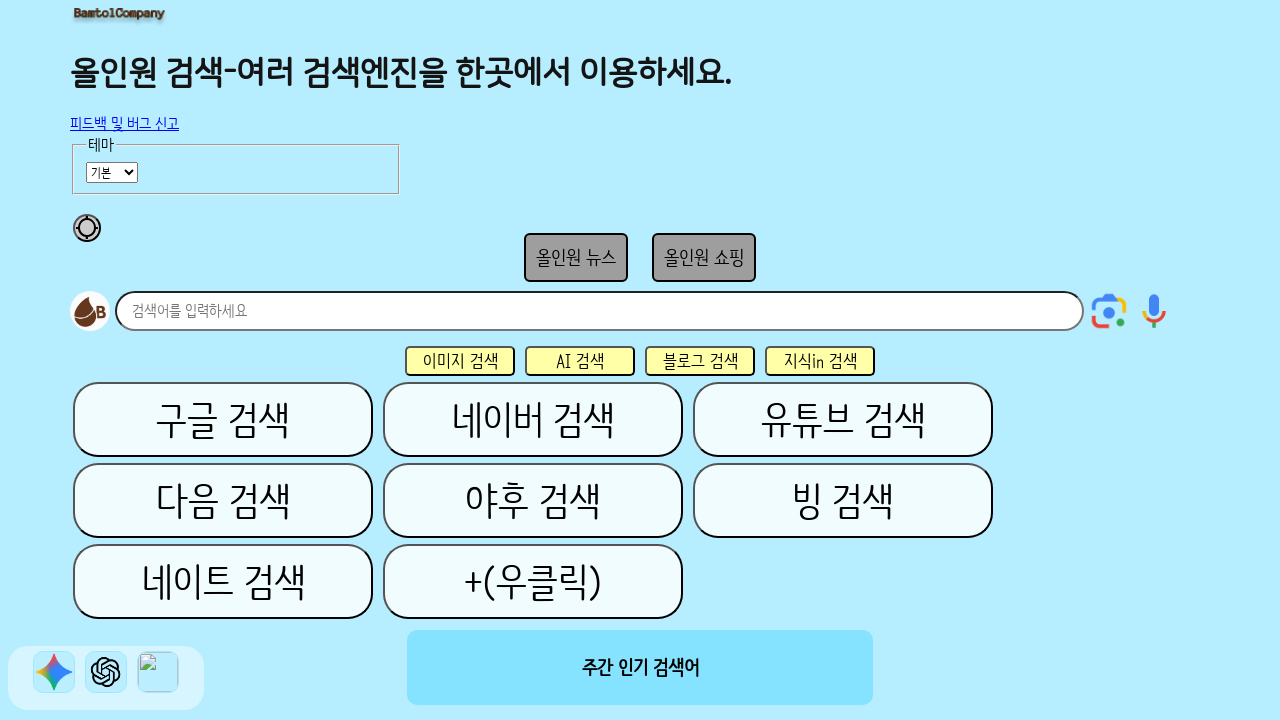

Cleared search input field on #query
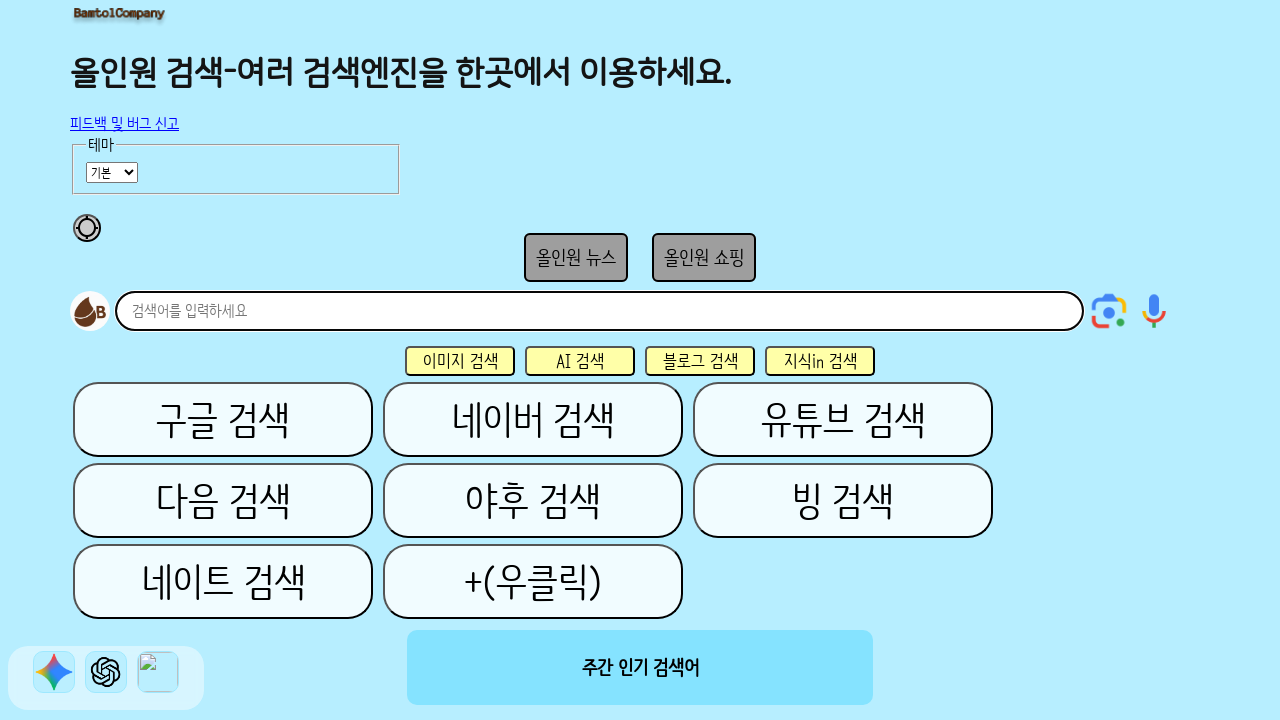

Filled search field with '가나초콜릿' on #query
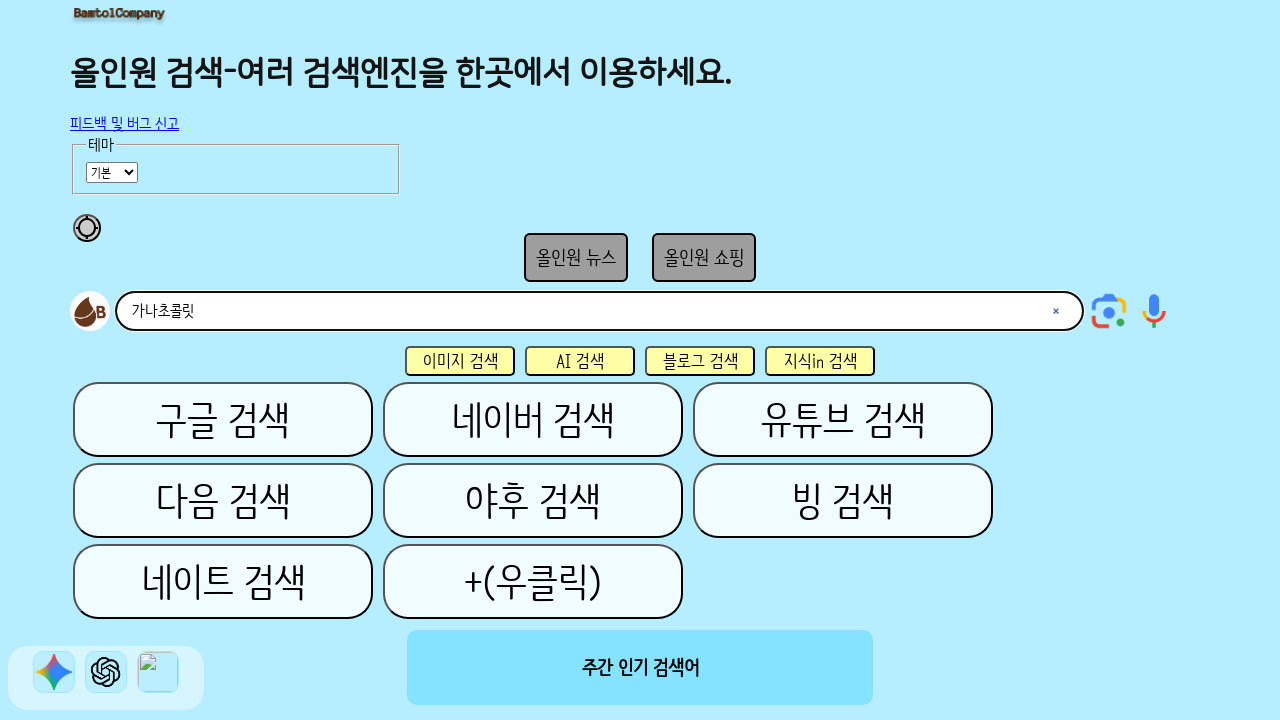

Clicked Google search button at (223, 419) on xpath=//button[text()='구글 검색']
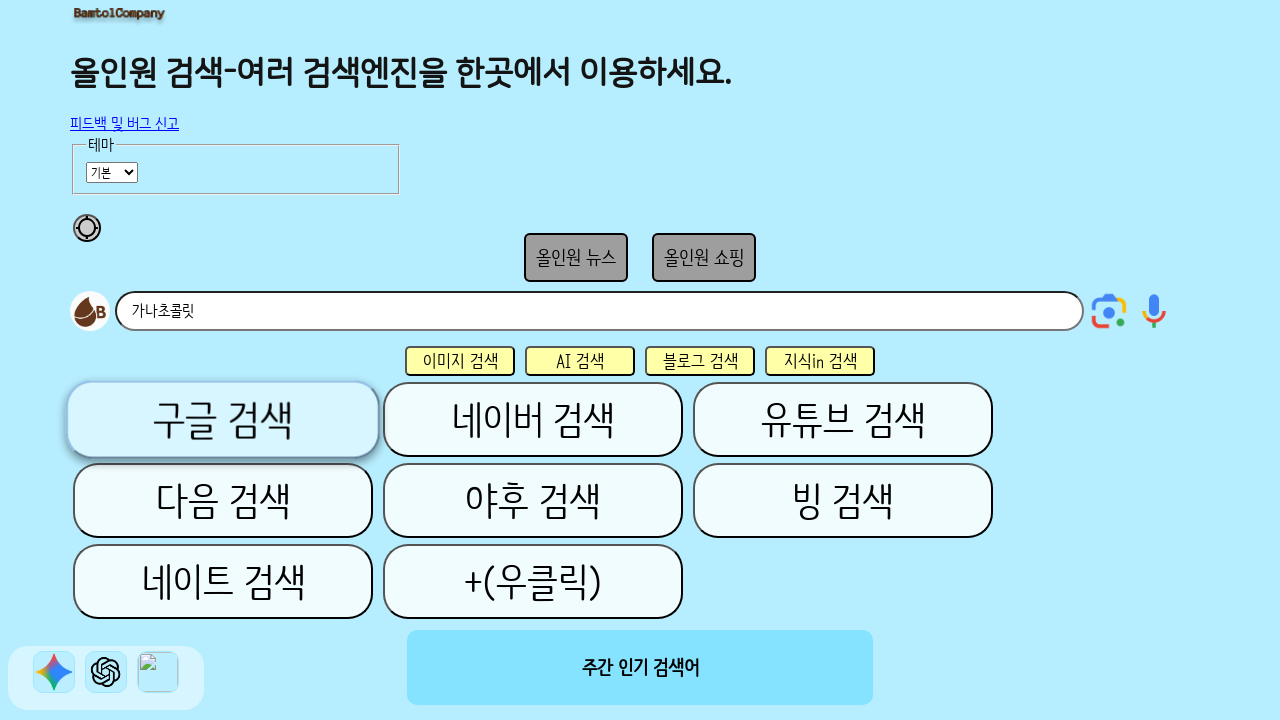

Waited 1 second for search action to complete
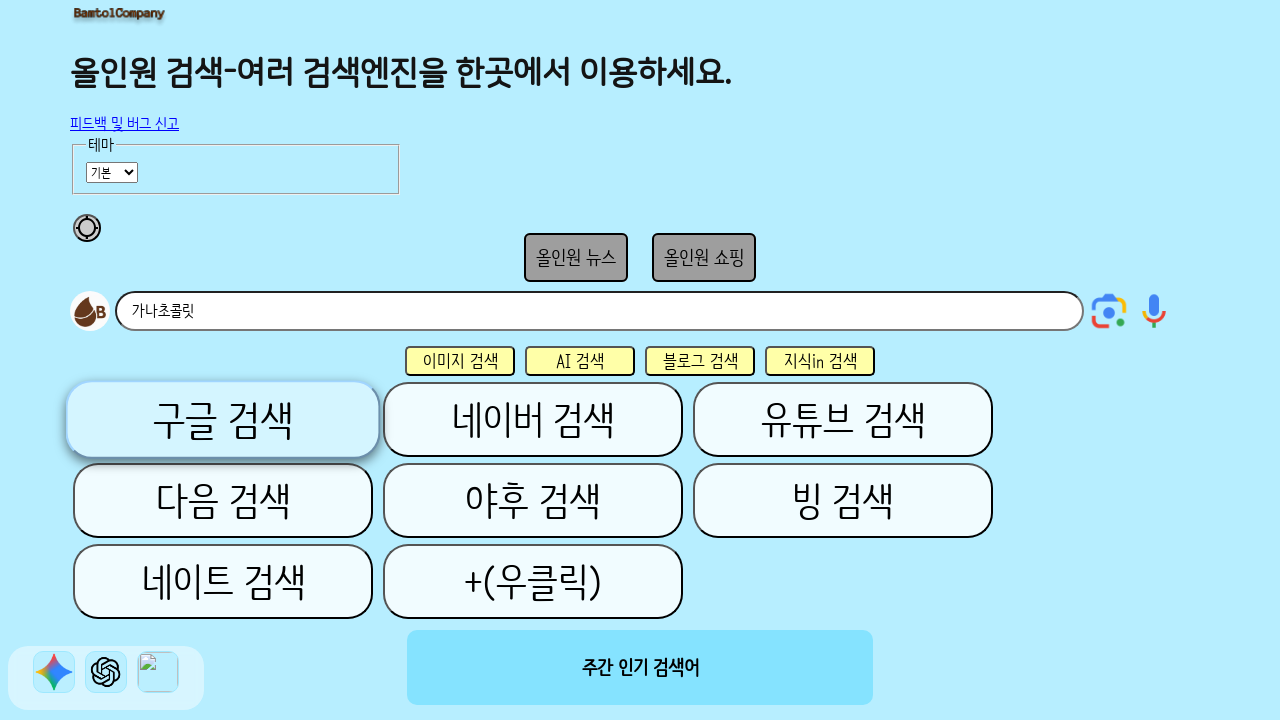

Cleared search input field on #query
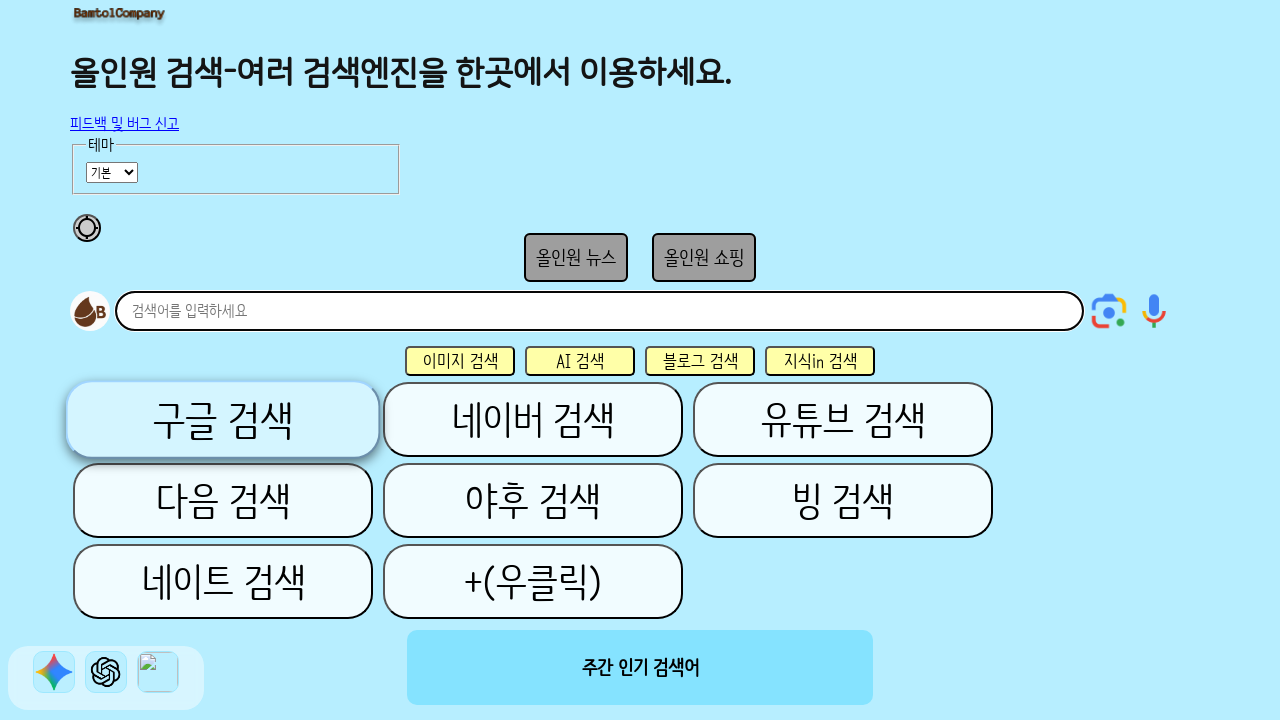

Filled search field with '가나초콜릿' on #query
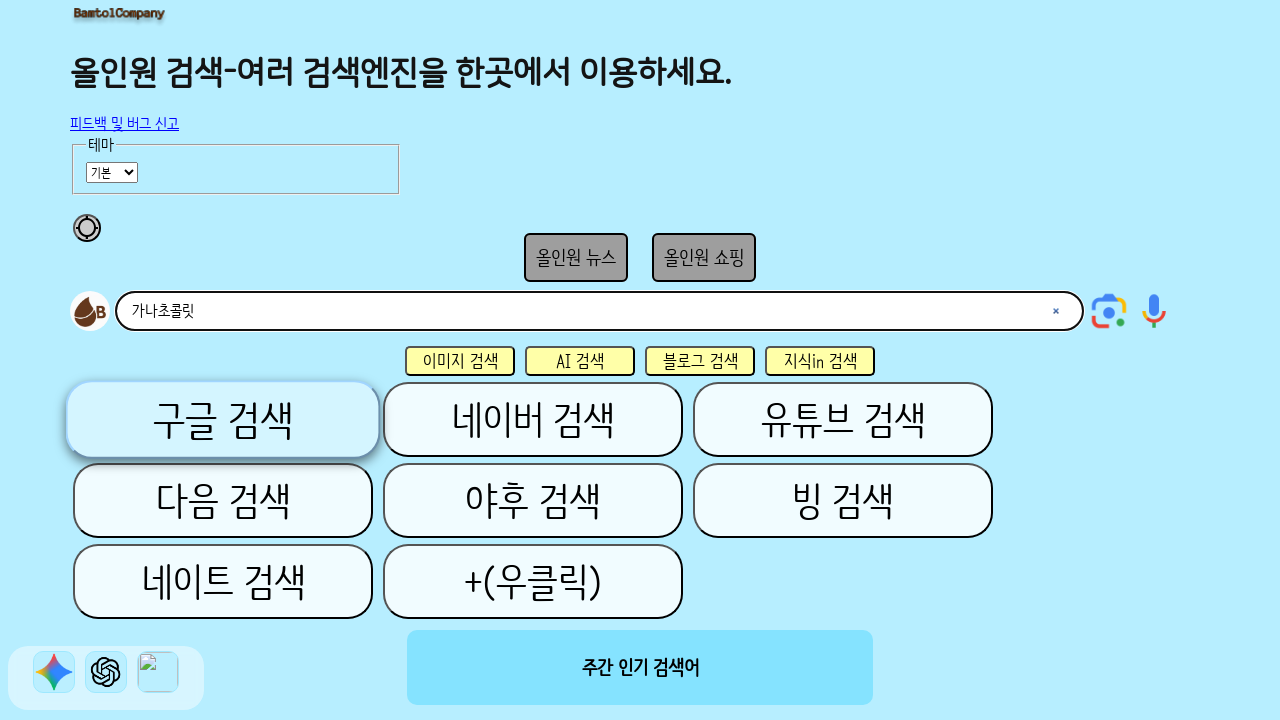

Clicked Google search button at (223, 419) on xpath=//button[text()='구글 검색']
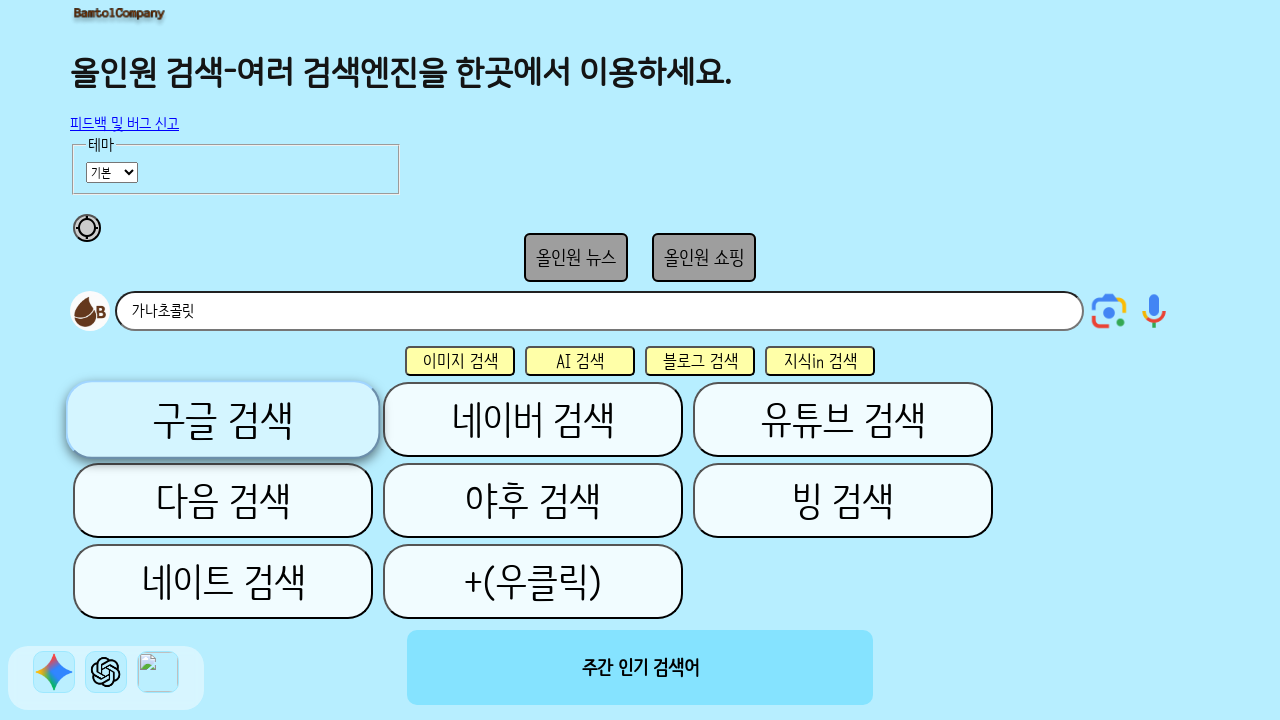

Waited 1 second for search action to complete
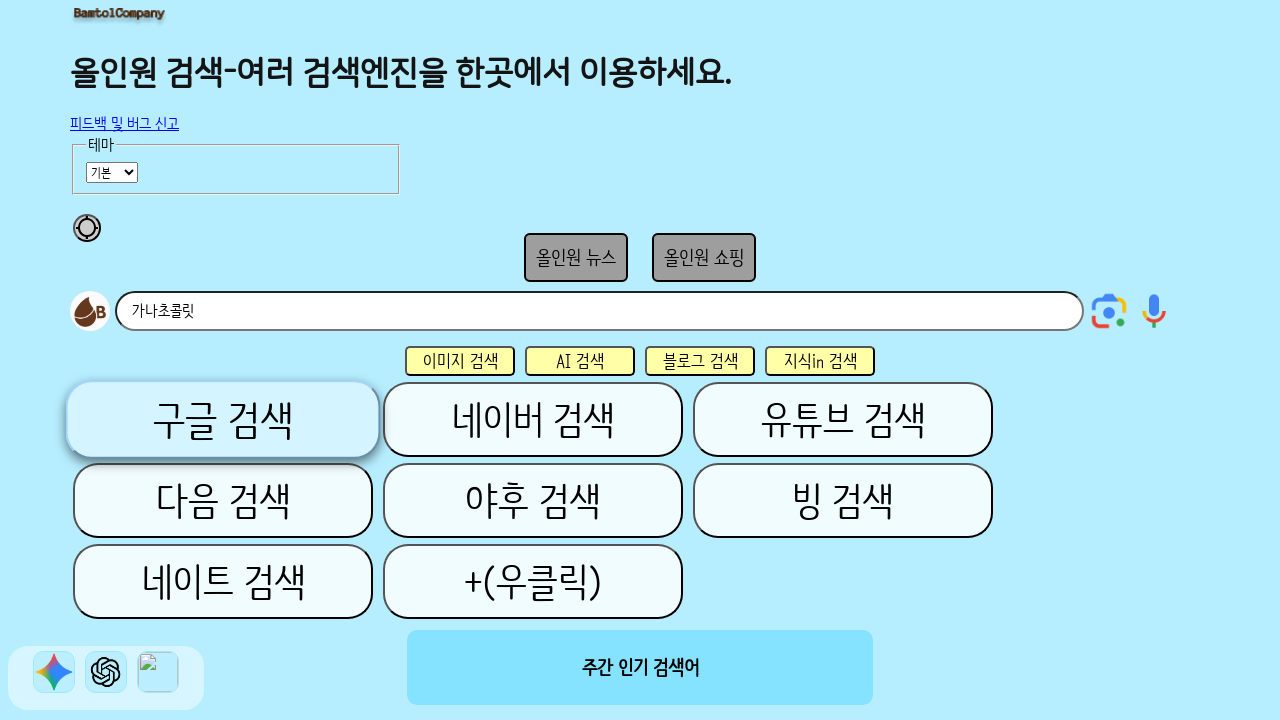

Cleared search input field on #query
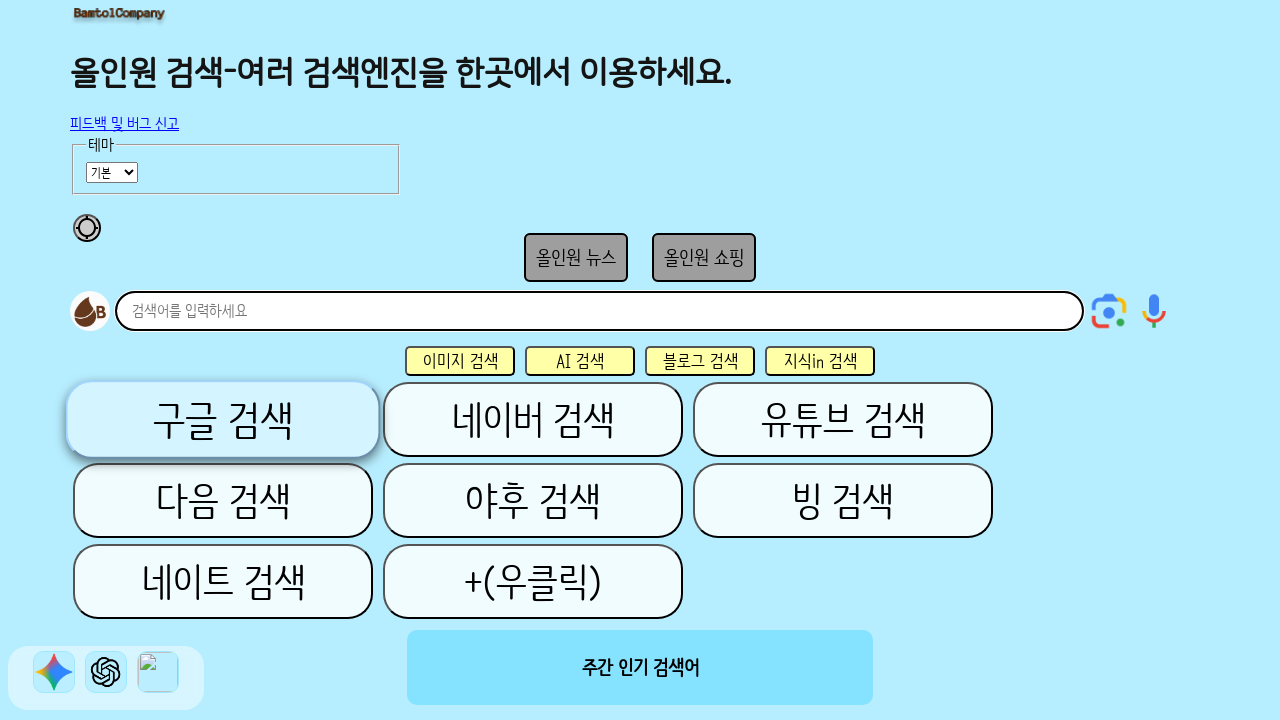

Filled search field with '가나초콜릿' on #query
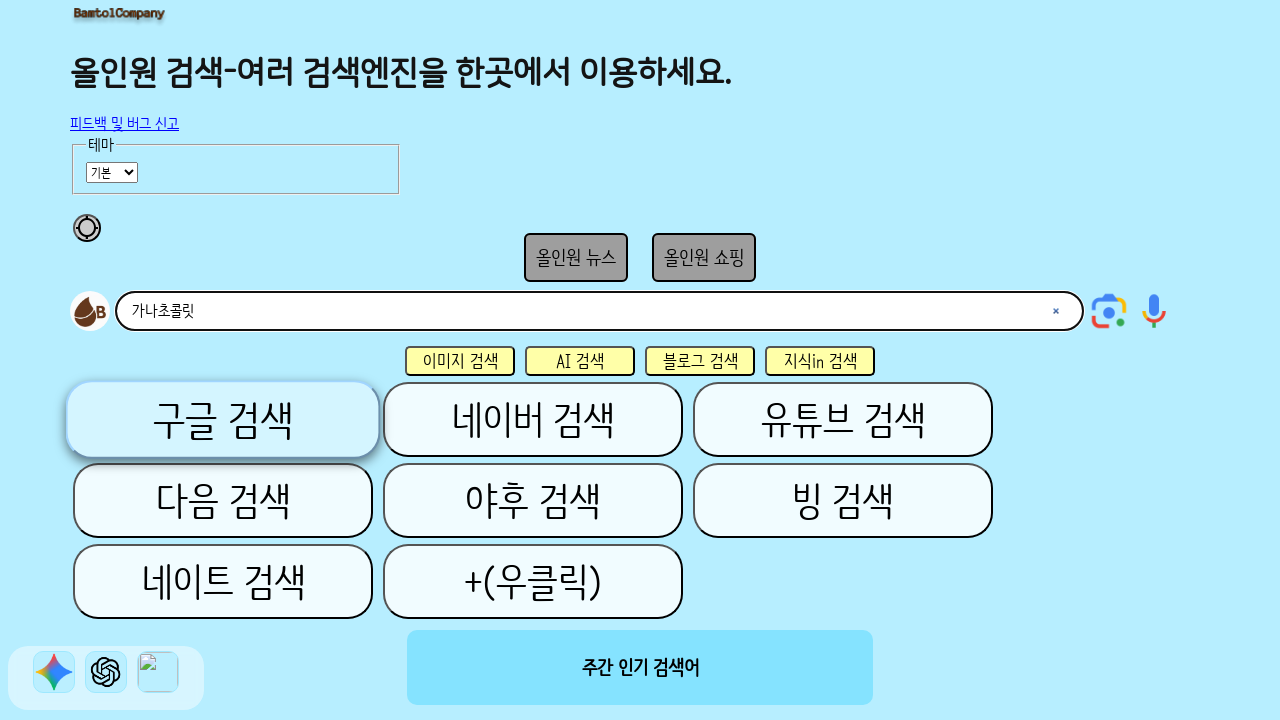

Clicked Google search button at (223, 419) on xpath=//button[text()='구글 검색']
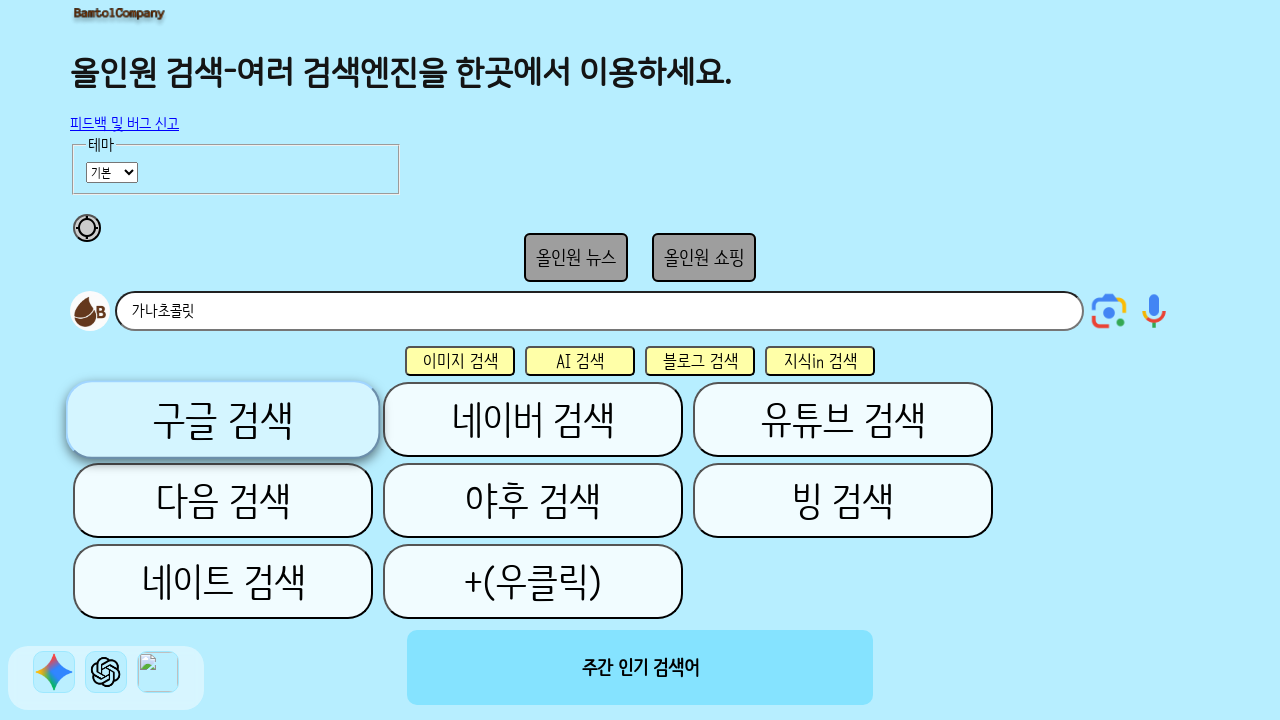

Waited 1 second for search action to complete
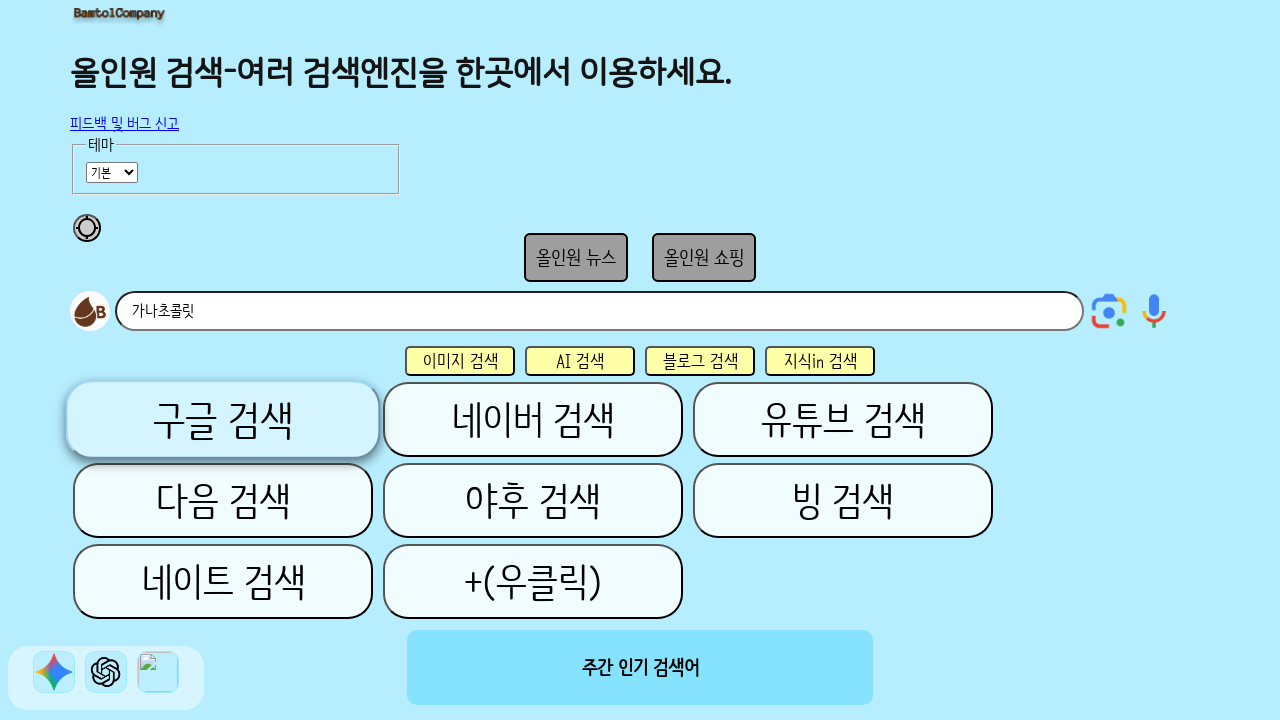

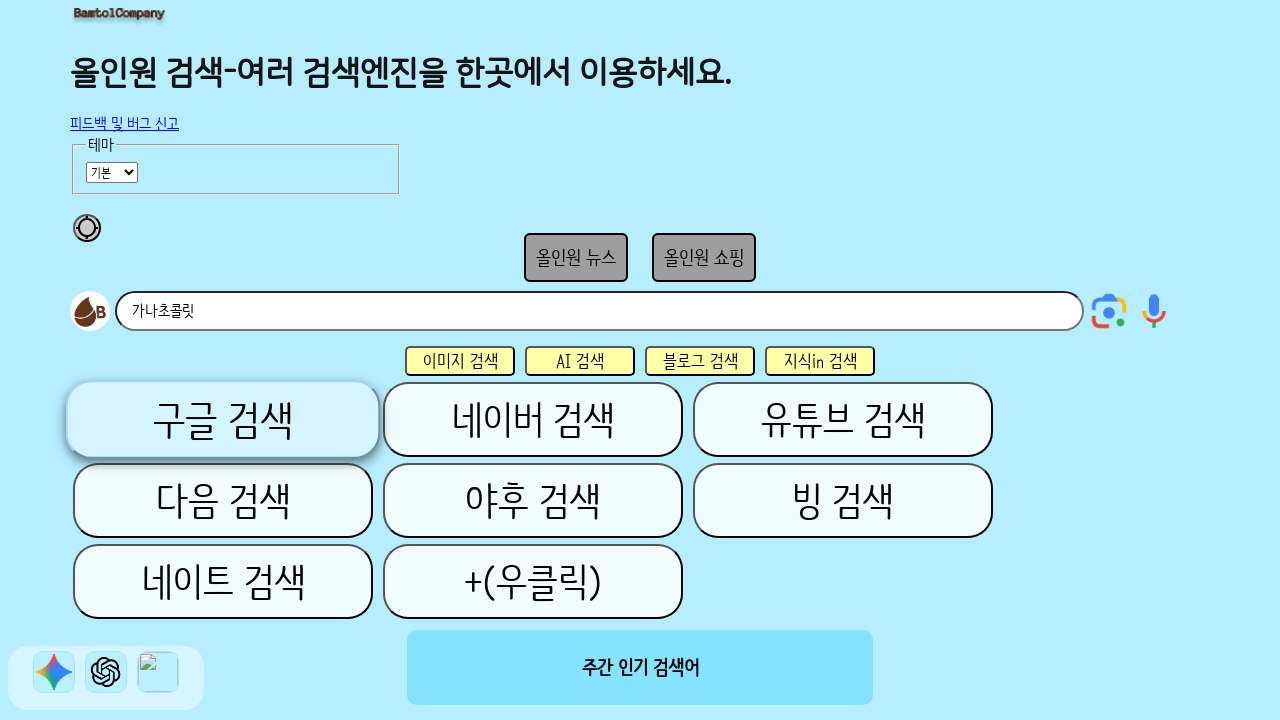